Tests that clicking the Scooter logo from the About Renter (order) page navigates back to the homepage

Starting URL: https://qa-scooter.praktikum-services.ru/

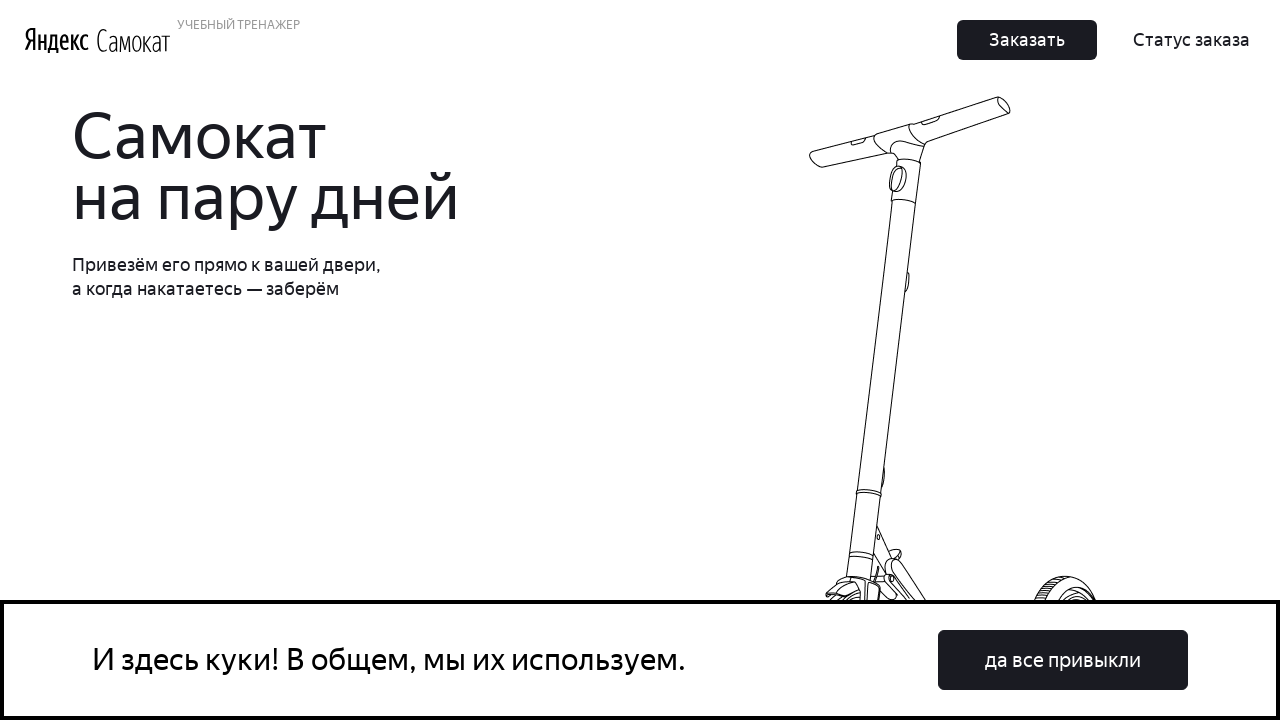

Home page DOM content loaded
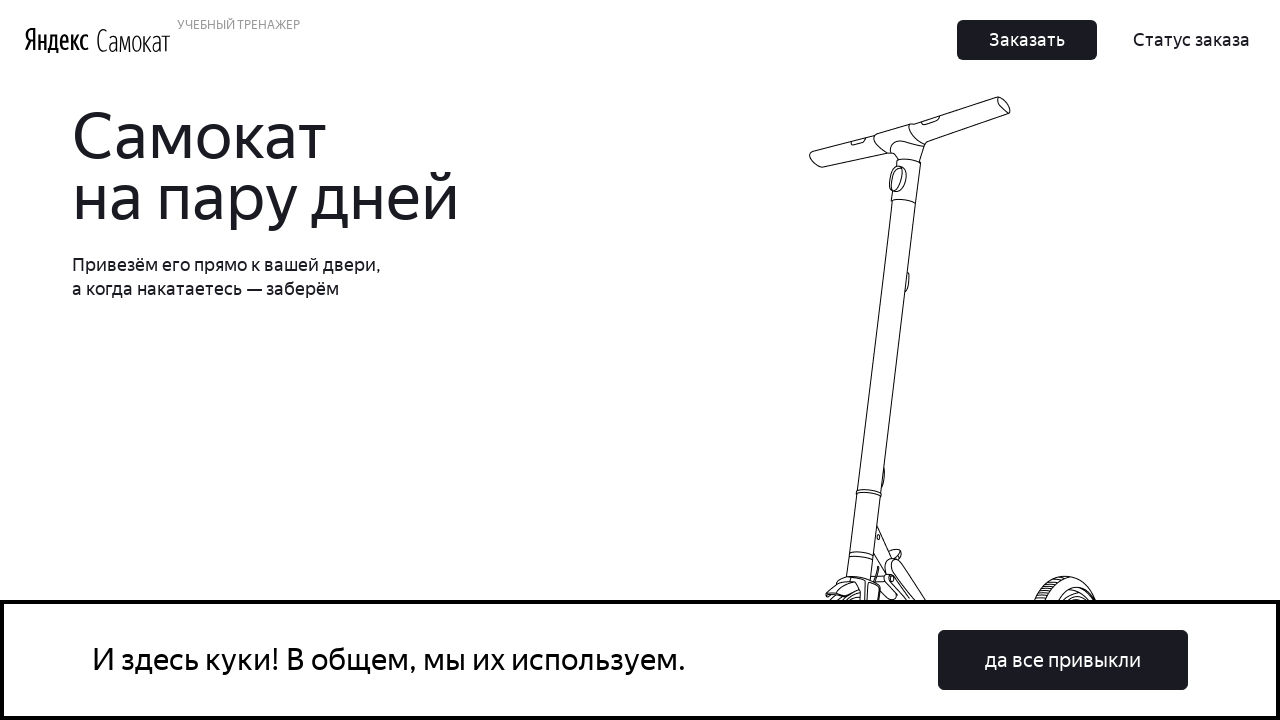

Clicked upper order button to navigate to order page at (1027, 40) on xpath=//button[contains(@class, 'Button_Button') and contains(text(), 'Заказать'
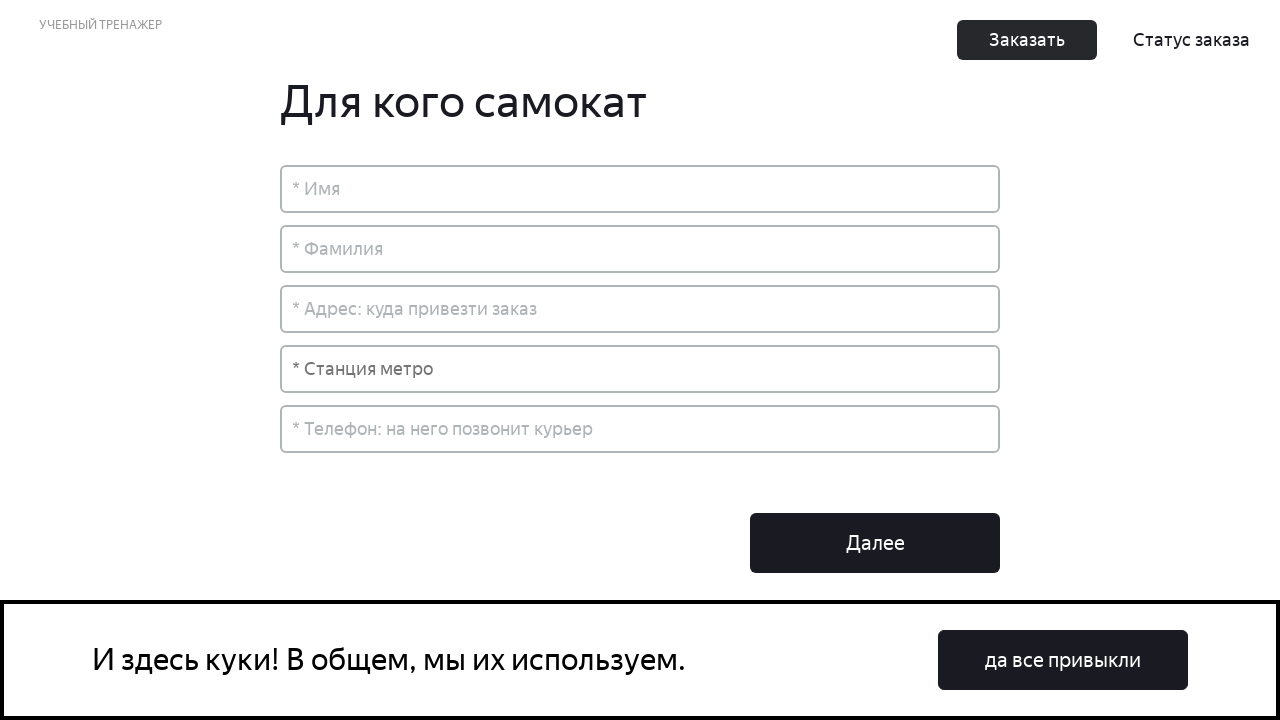

Order page loaded with name input field visible
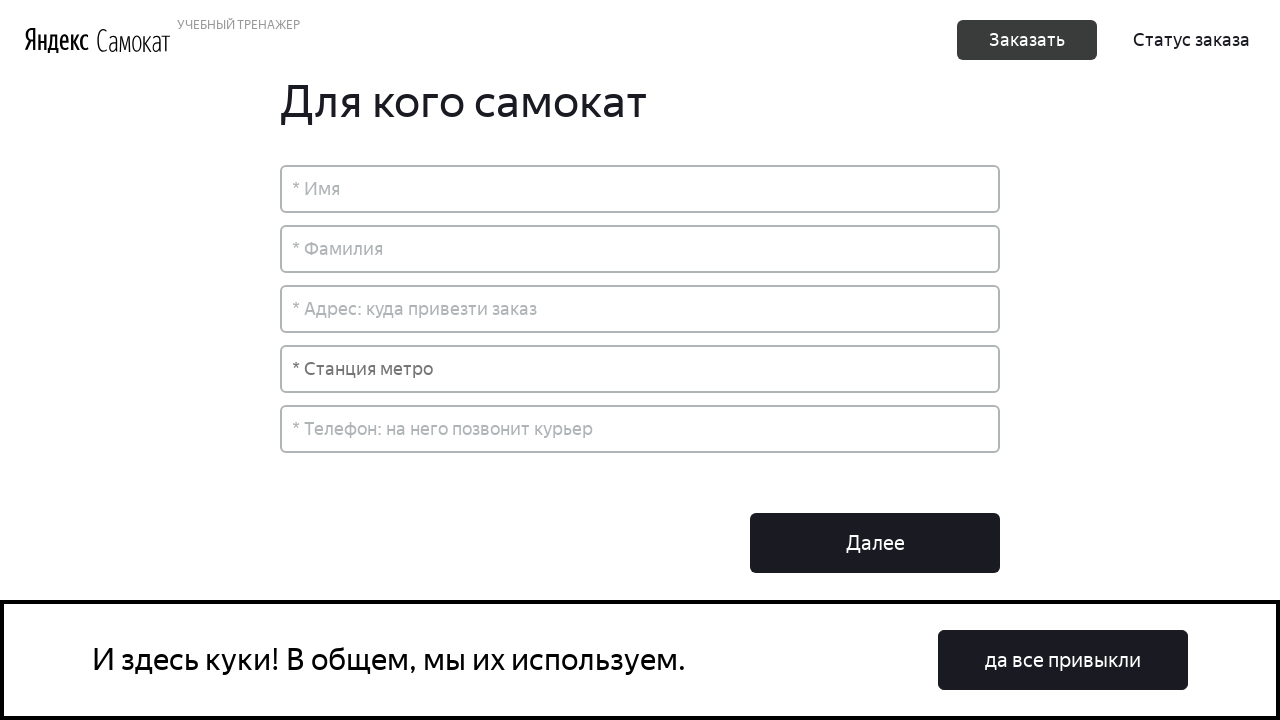

Clicked Scooter logo to return to homepage at (134, 40) on xpath=//img[@alt='Scooter']
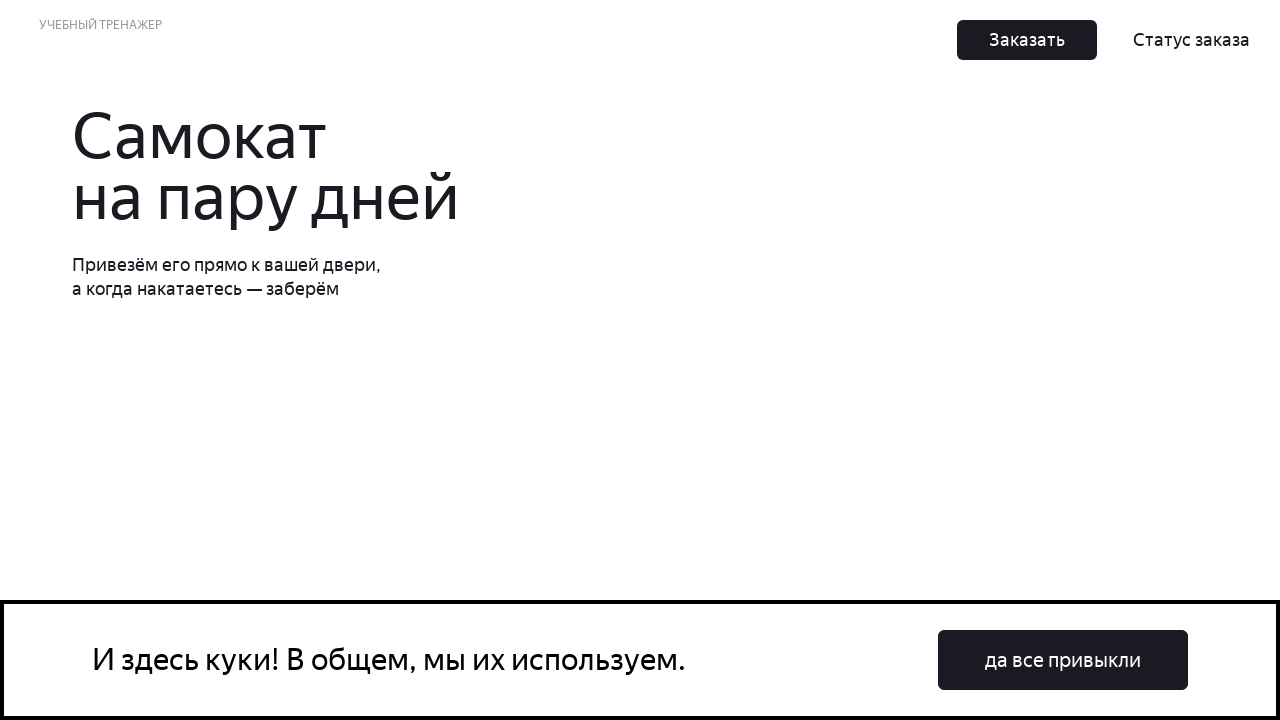

Successfully navigated back to homepage URL
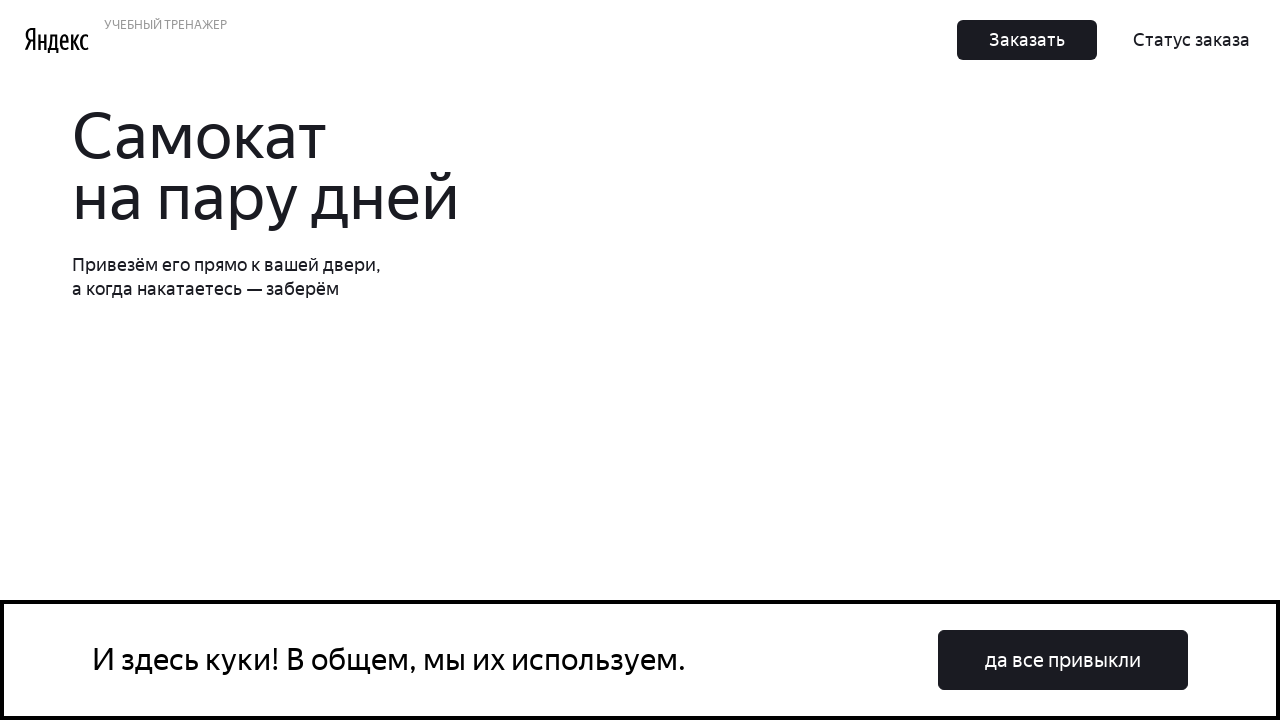

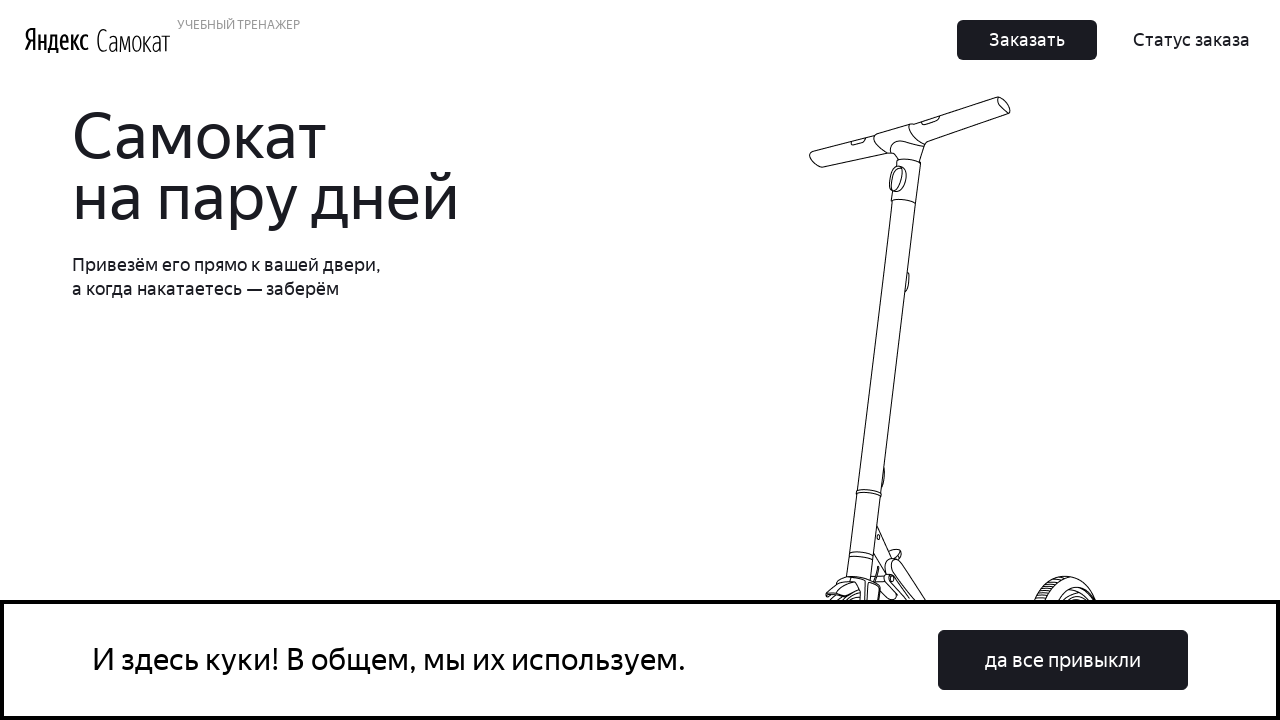